Tests dynamic button clicking functionality by sequentially clicking four buttons and verifying that a success message appears indicating all buttons were clicked.

Starting URL: https://testpages.herokuapp.com/styled/dynamic-buttons-simple.html

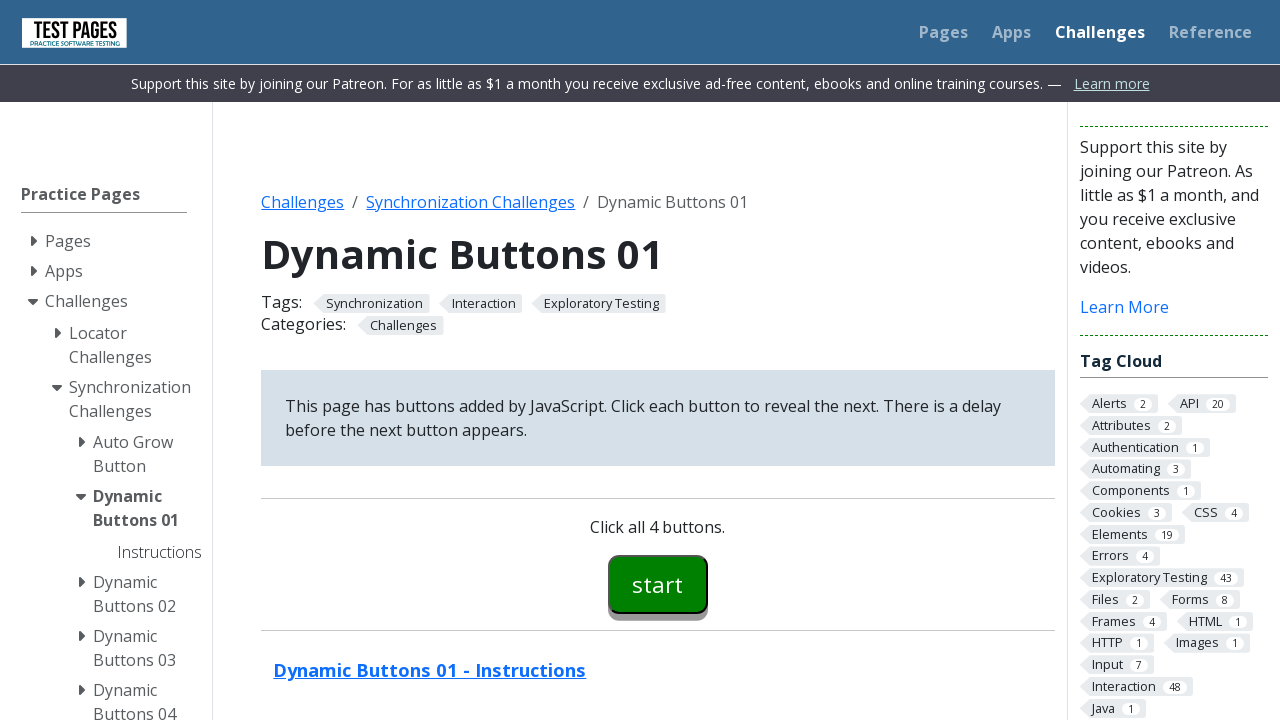

Navigated to dynamic buttons test page
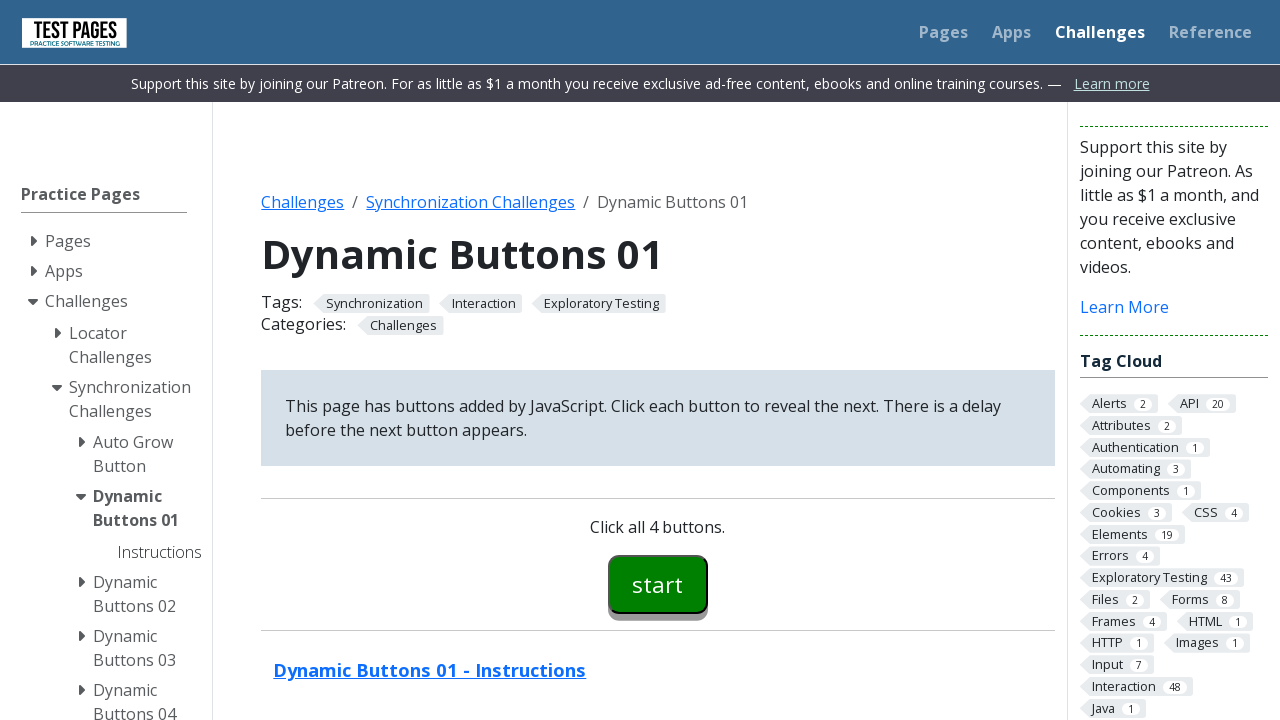

Clicked button 00 at (658, 584) on #button00
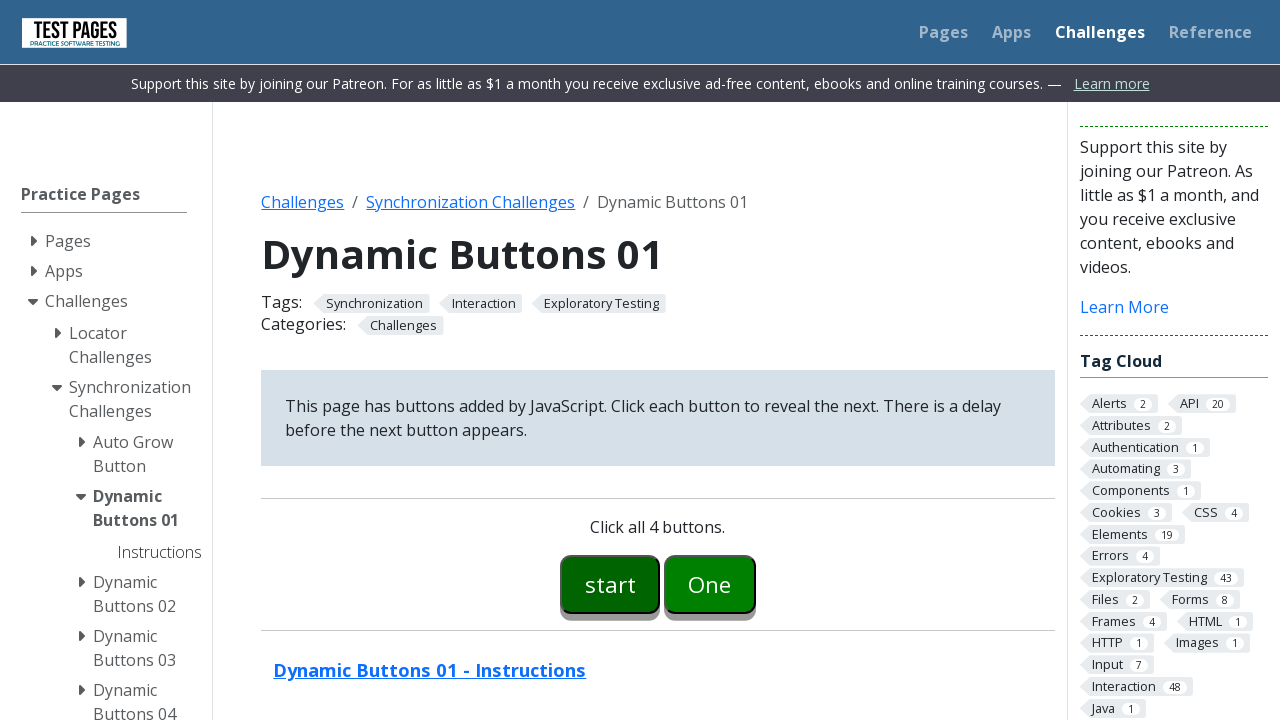

Clicked button 01 at (710, 584) on #button01
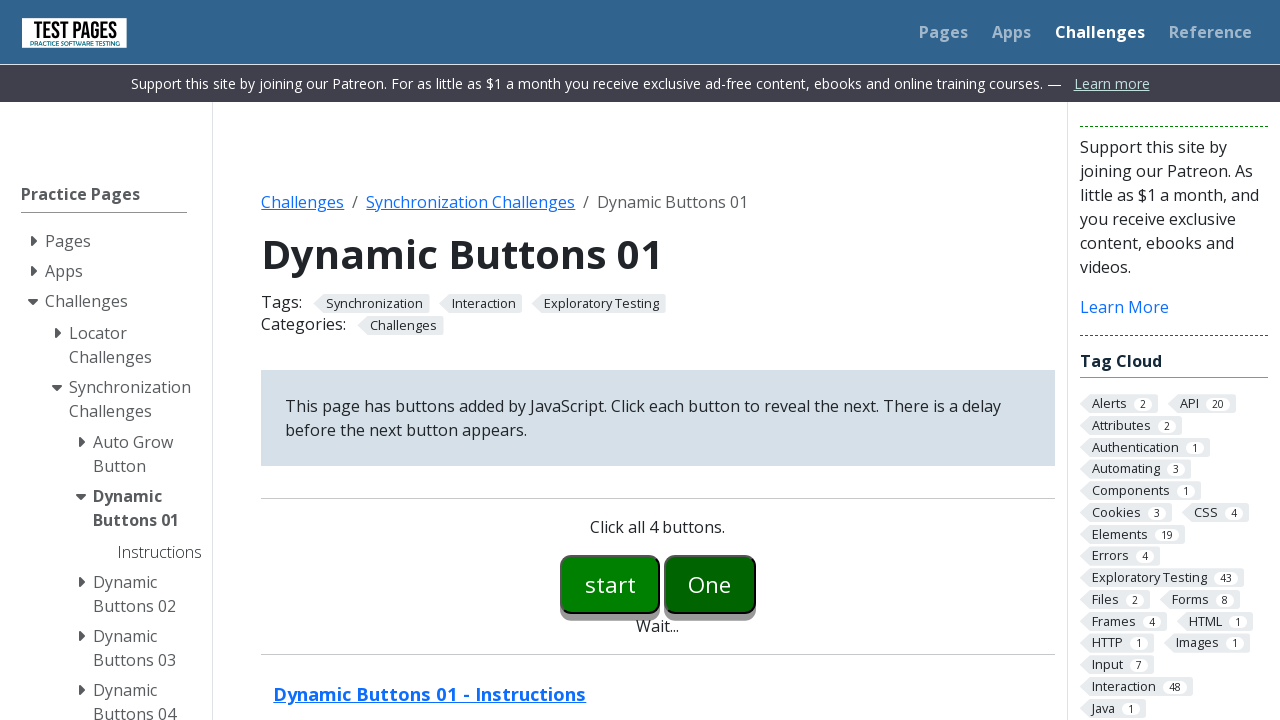

Clicked button 02 at (756, 584) on #button02
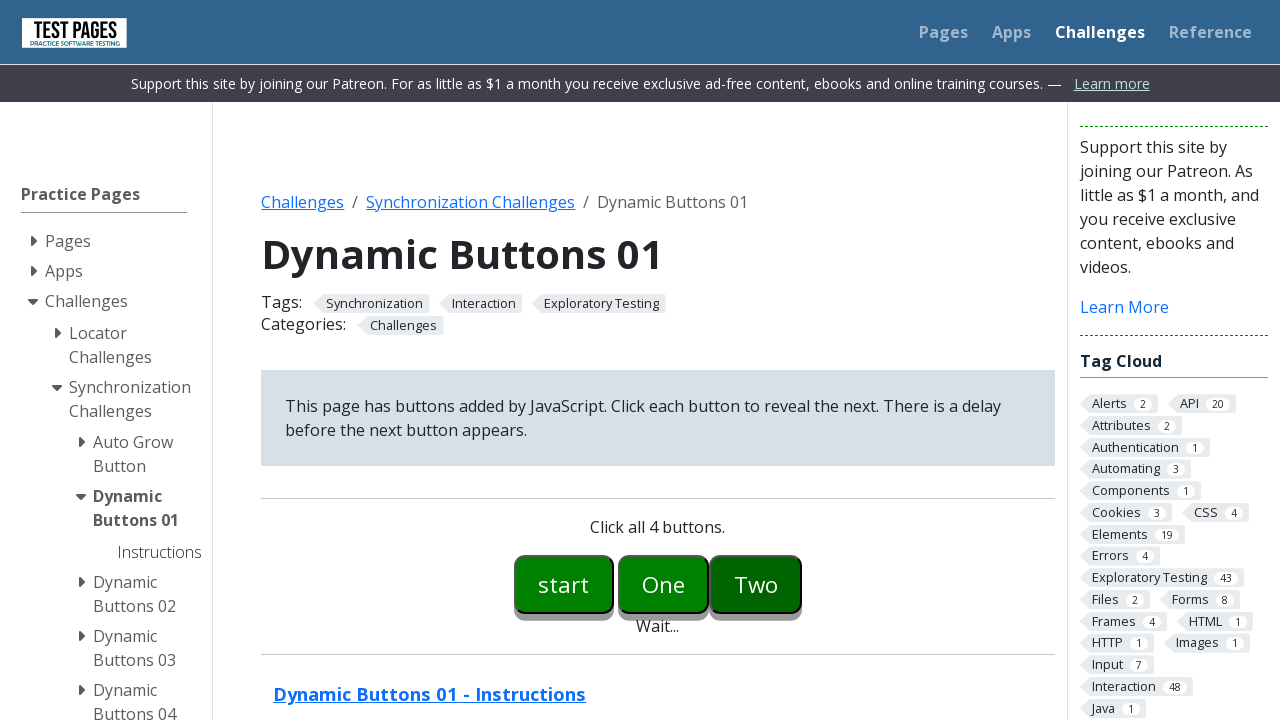

Clicked button 03 at (802, 584) on #button03
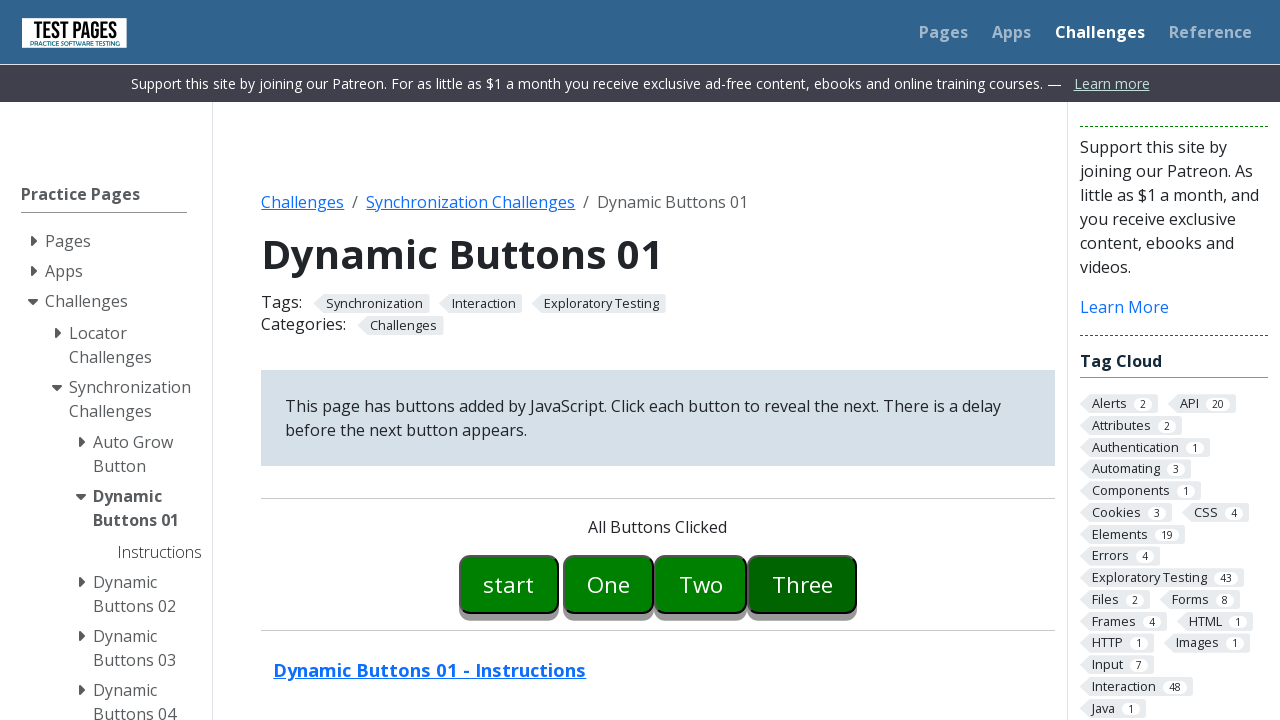

Success message appeared
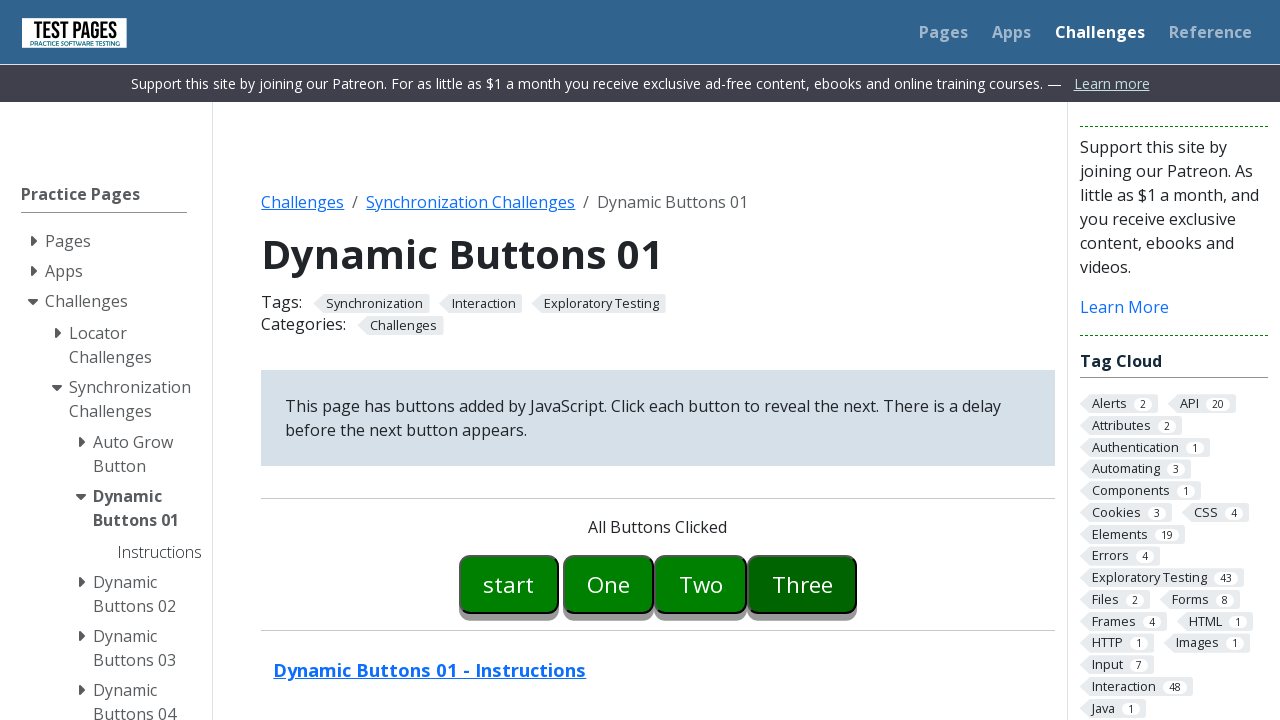

Verified success message reads 'All Buttons Clicked'
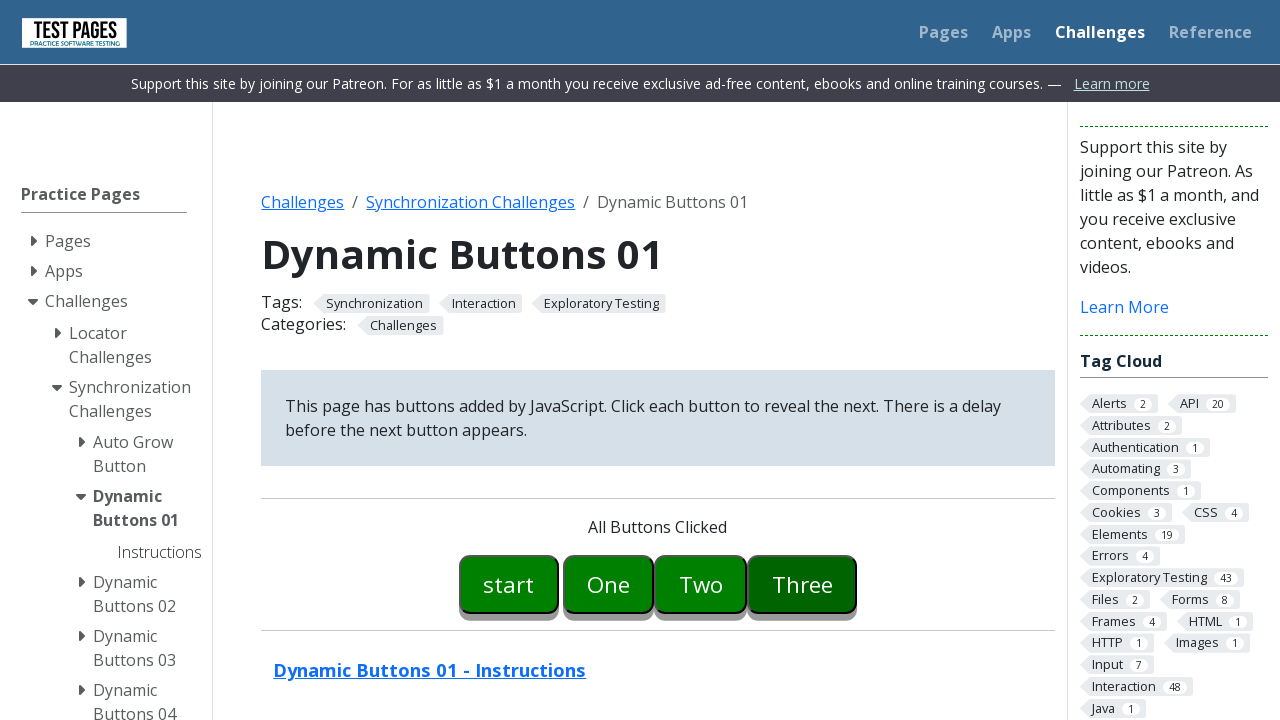

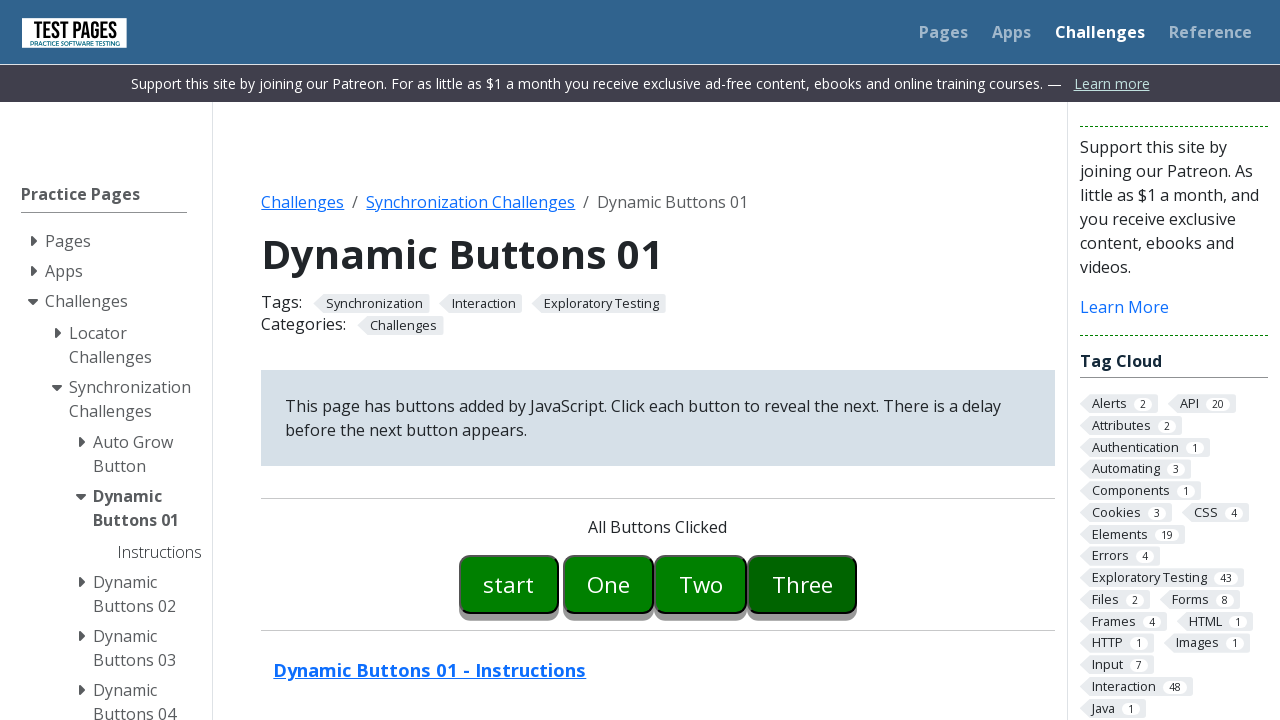